Tests clicking a button with a dynamic ID on the UI Testing Playground site to verify handling of elements with changing identifiers

Starting URL: http://uitestingplayground.com/dynamicid

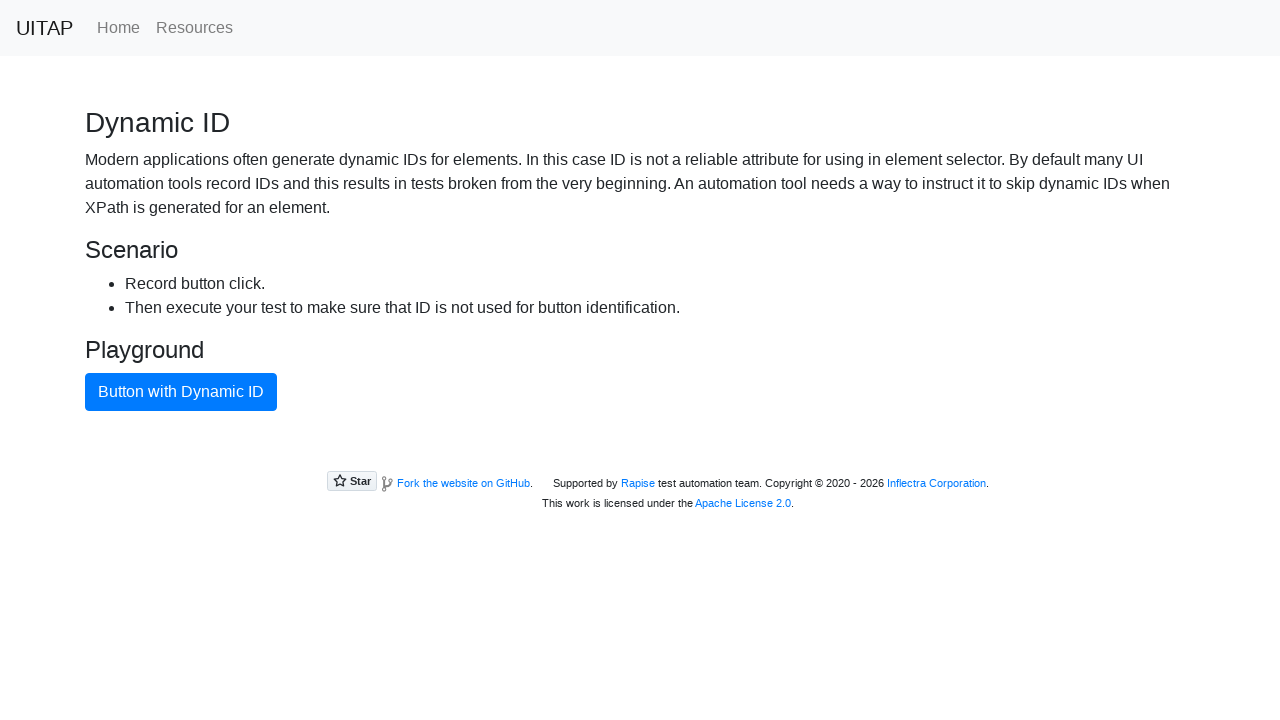

Navigated to UI Testing Playground dynamic ID page
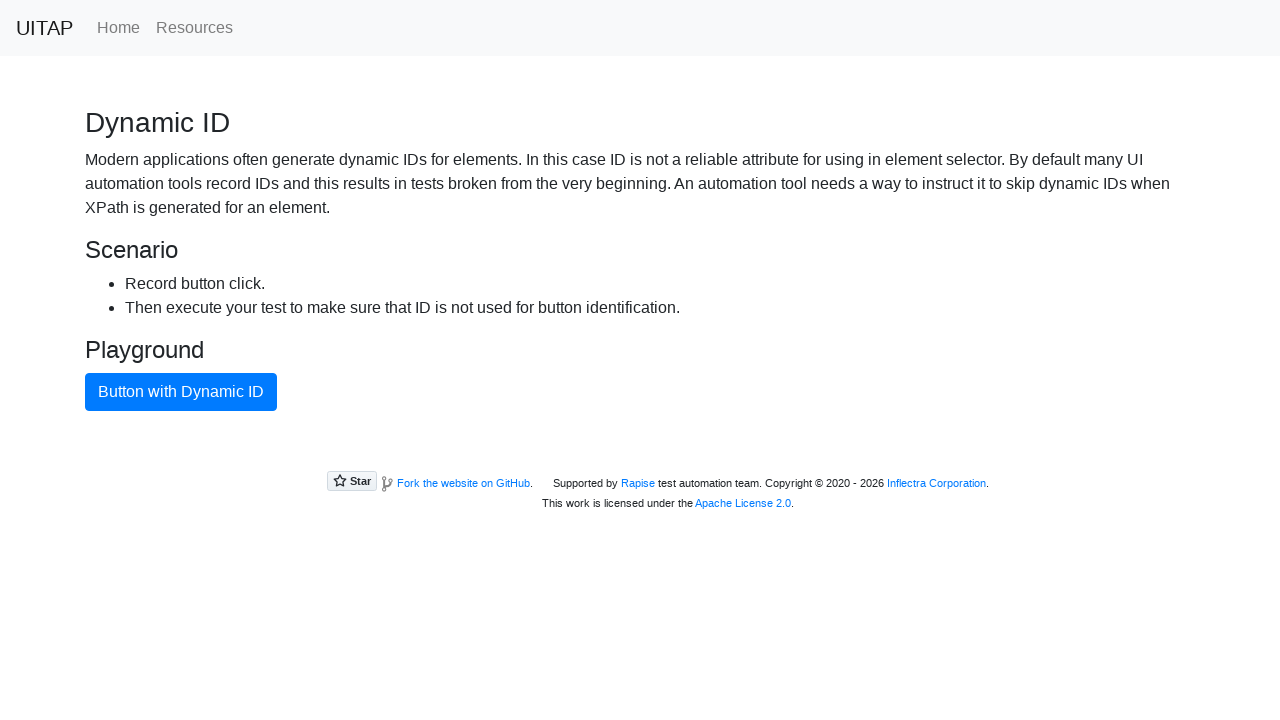

Clicked primary button with dynamic ID at (181, 392) on button.btn-primary
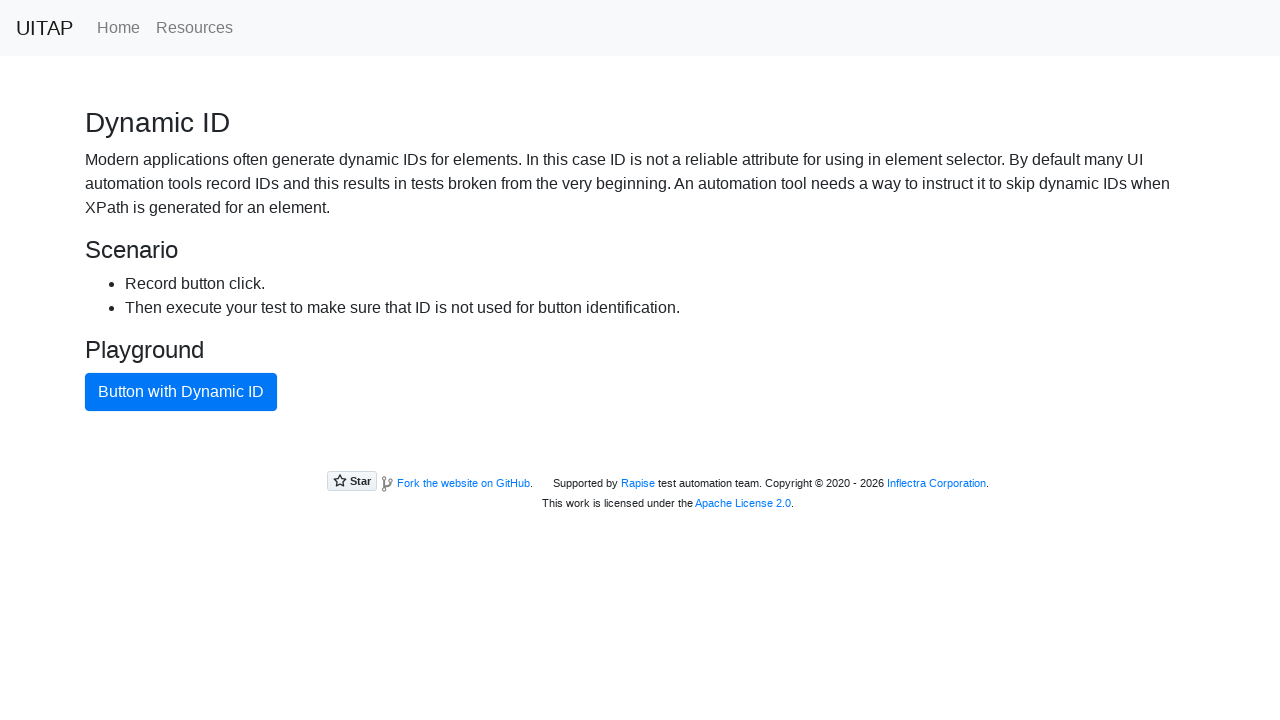

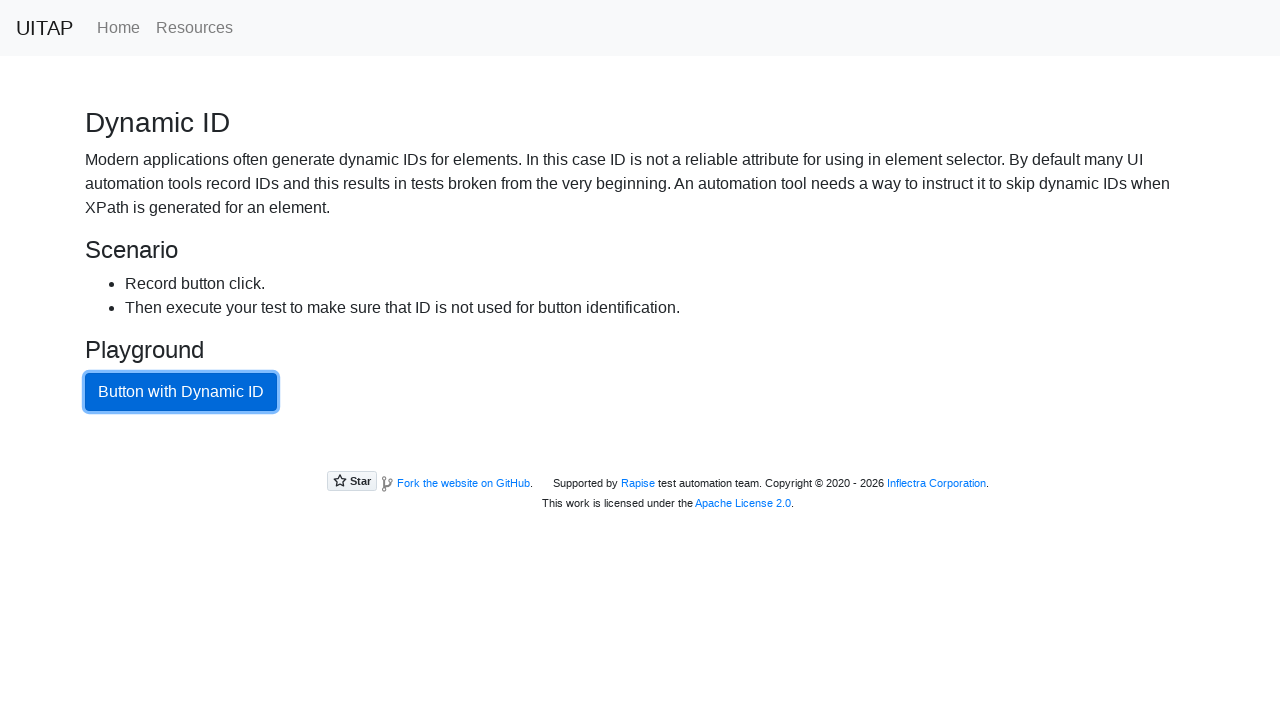